Tests checkbox functionality by finding all day-of-week checkboxes on a test automation practice page and clicking each one to select them.

Starting URL: https://testautomationpractice.blogspot.com/

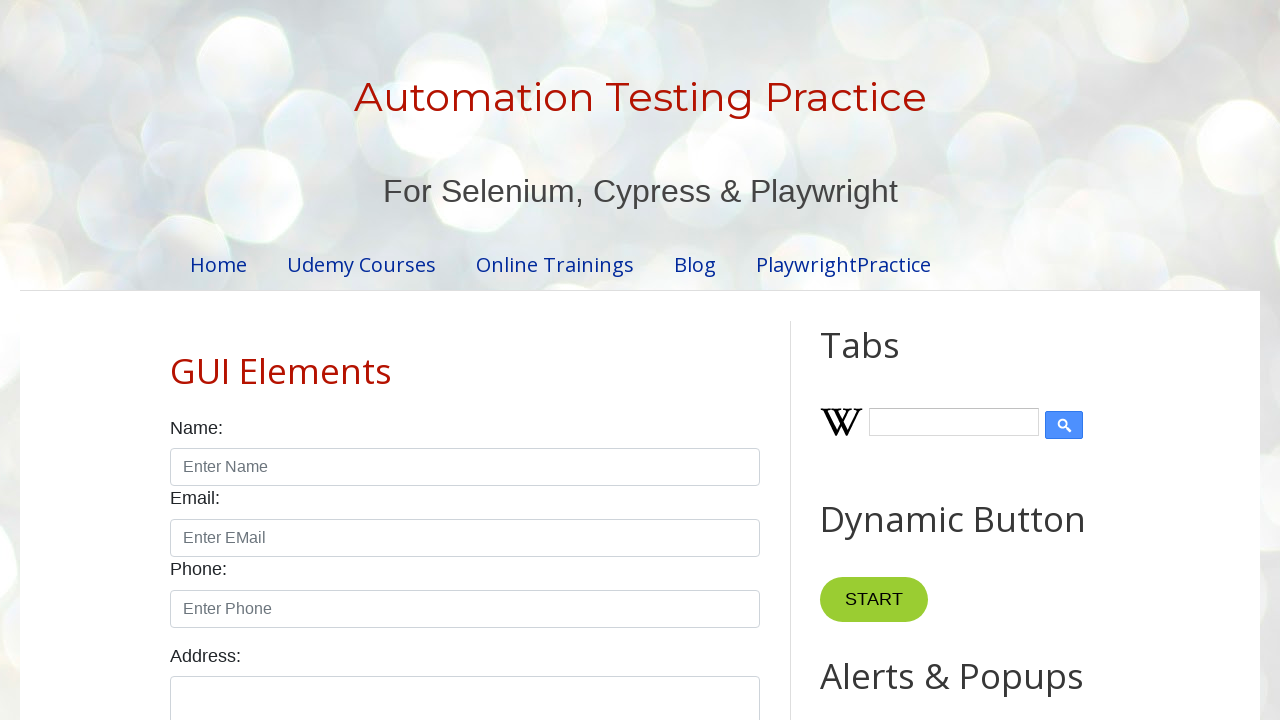

Waited for day-of-week checkboxes to load
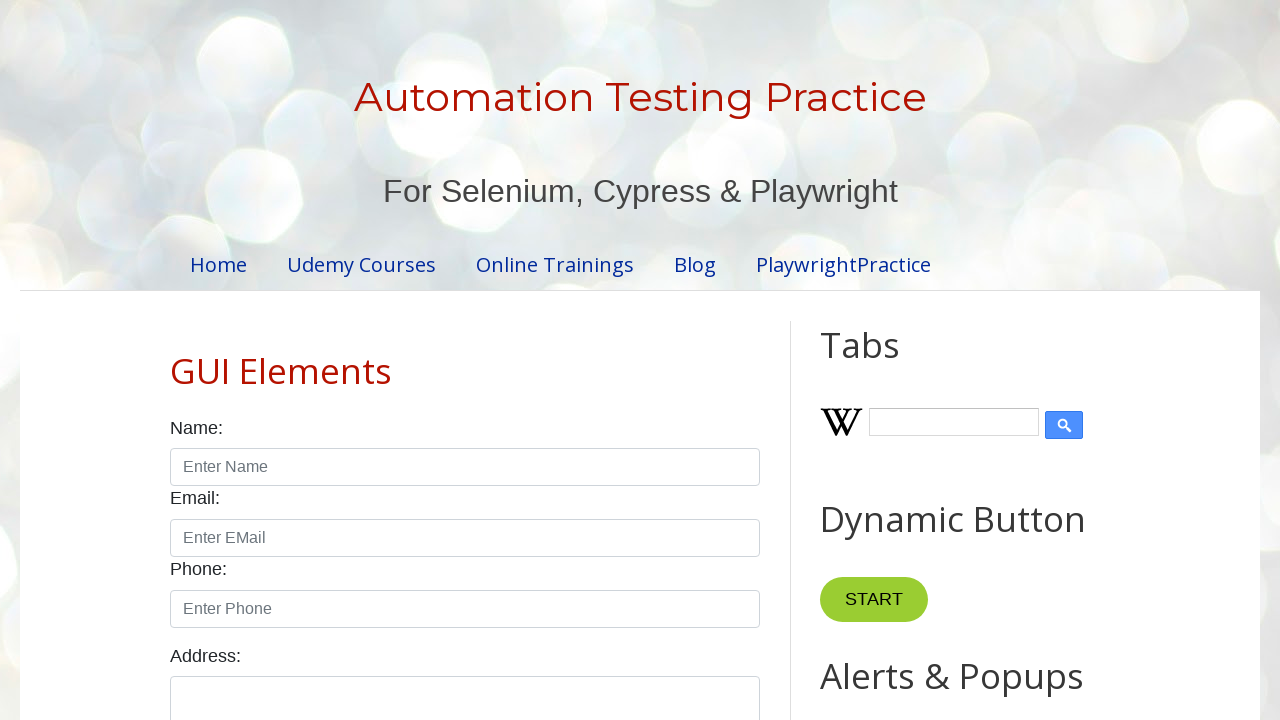

Located all day-of-week checkboxes
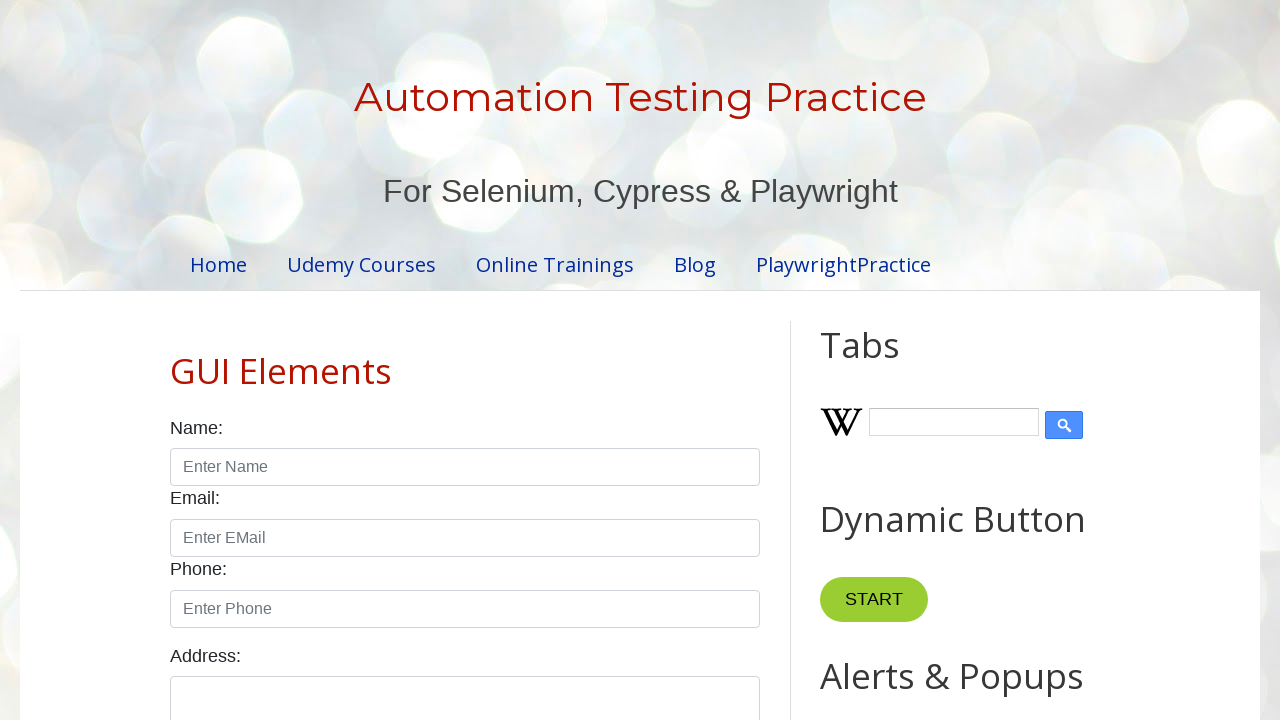

Found 7 day-of-week checkboxes
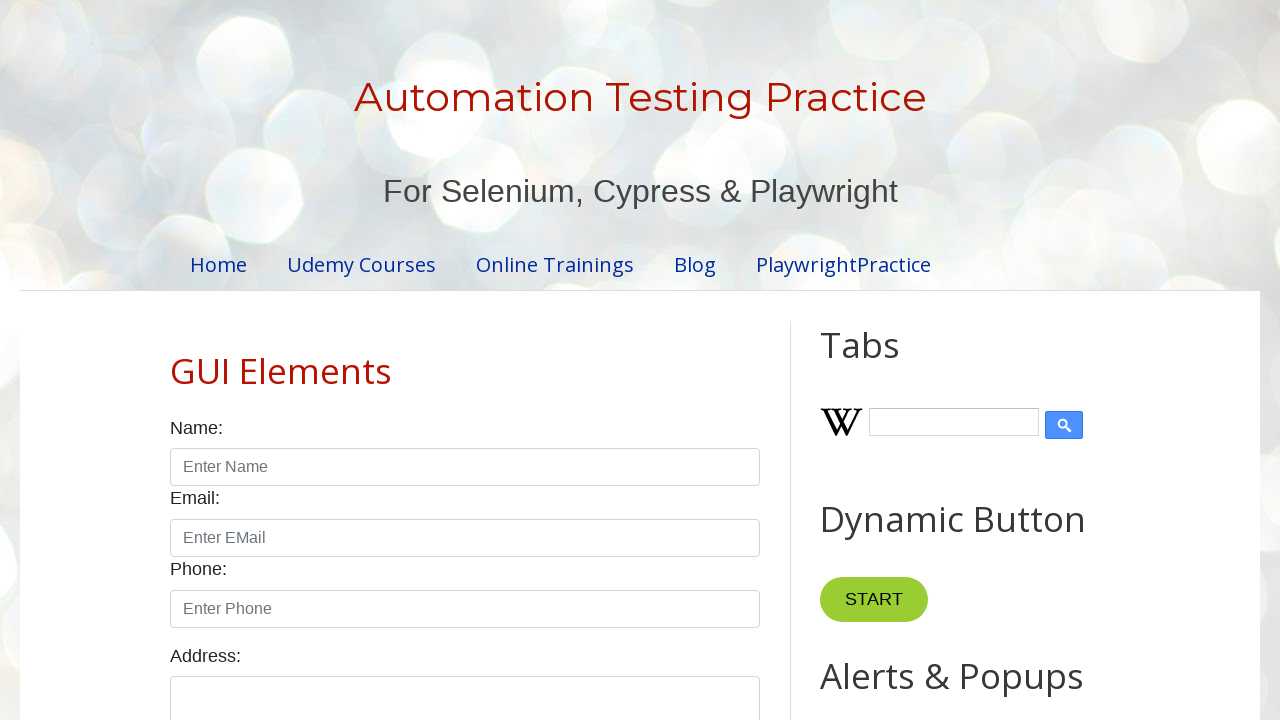

Clicked checkbox 1 of 7 to select day at (176, 360) on xpath=//input[contains(@id,'day')] >> nth=0
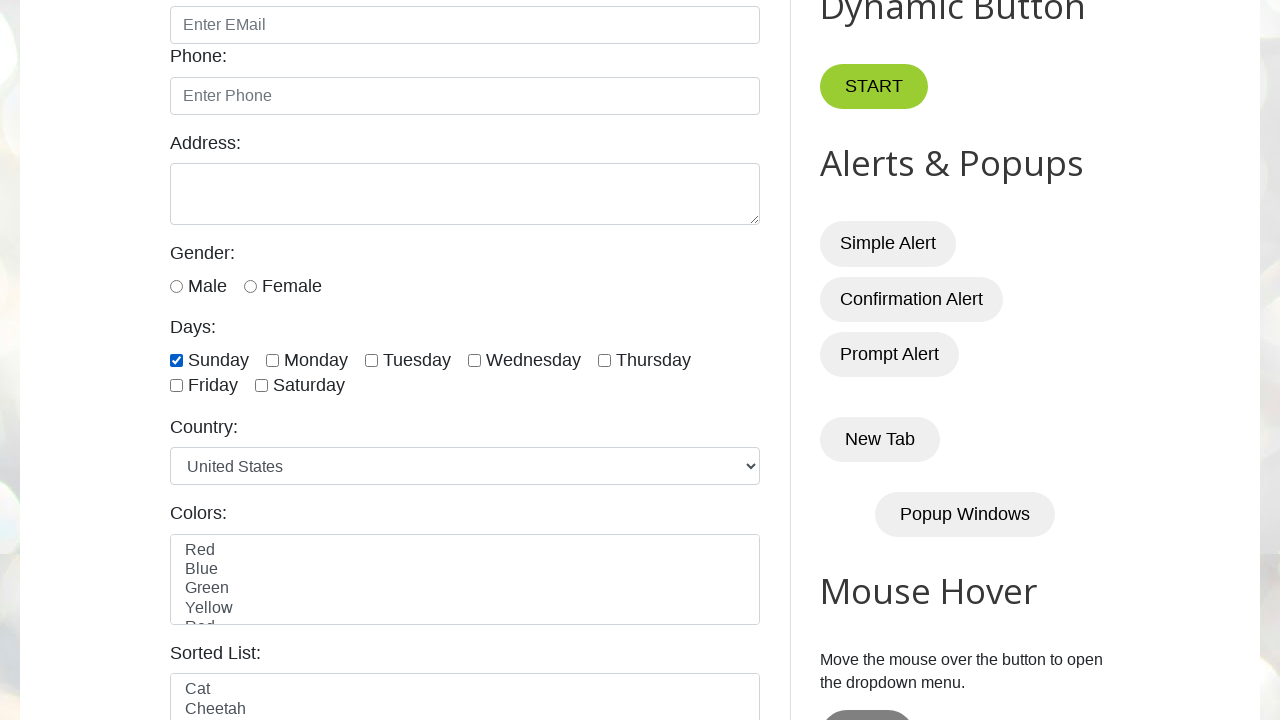

Clicked checkbox 2 of 7 to select day at (272, 360) on xpath=//input[contains(@id,'day')] >> nth=1
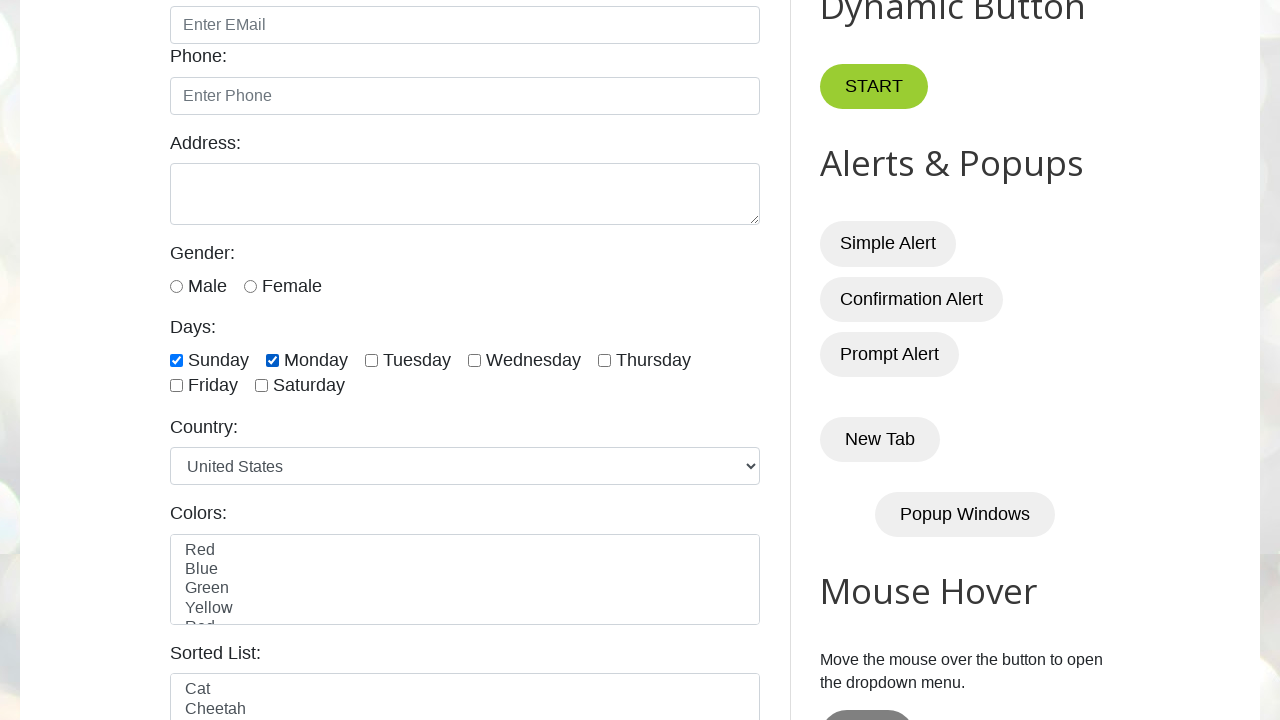

Clicked checkbox 3 of 7 to select day at (372, 360) on xpath=//input[contains(@id,'day')] >> nth=2
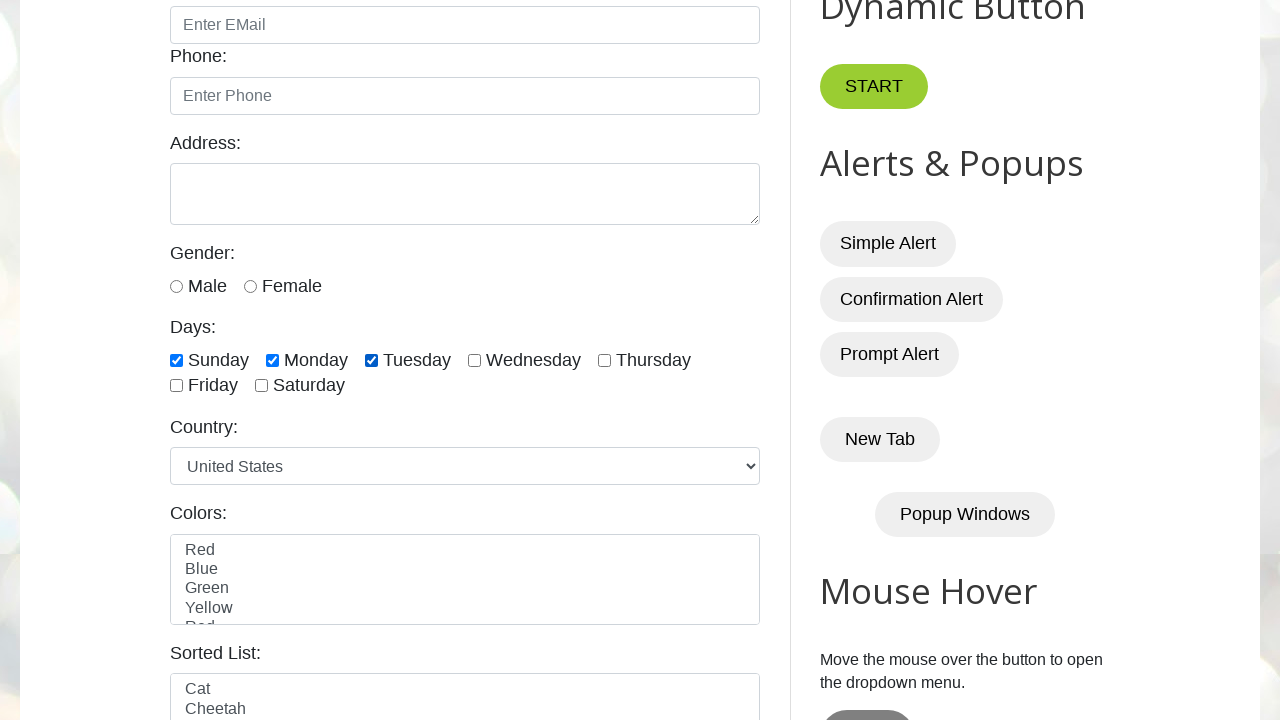

Clicked checkbox 4 of 7 to select day at (474, 360) on xpath=//input[contains(@id,'day')] >> nth=3
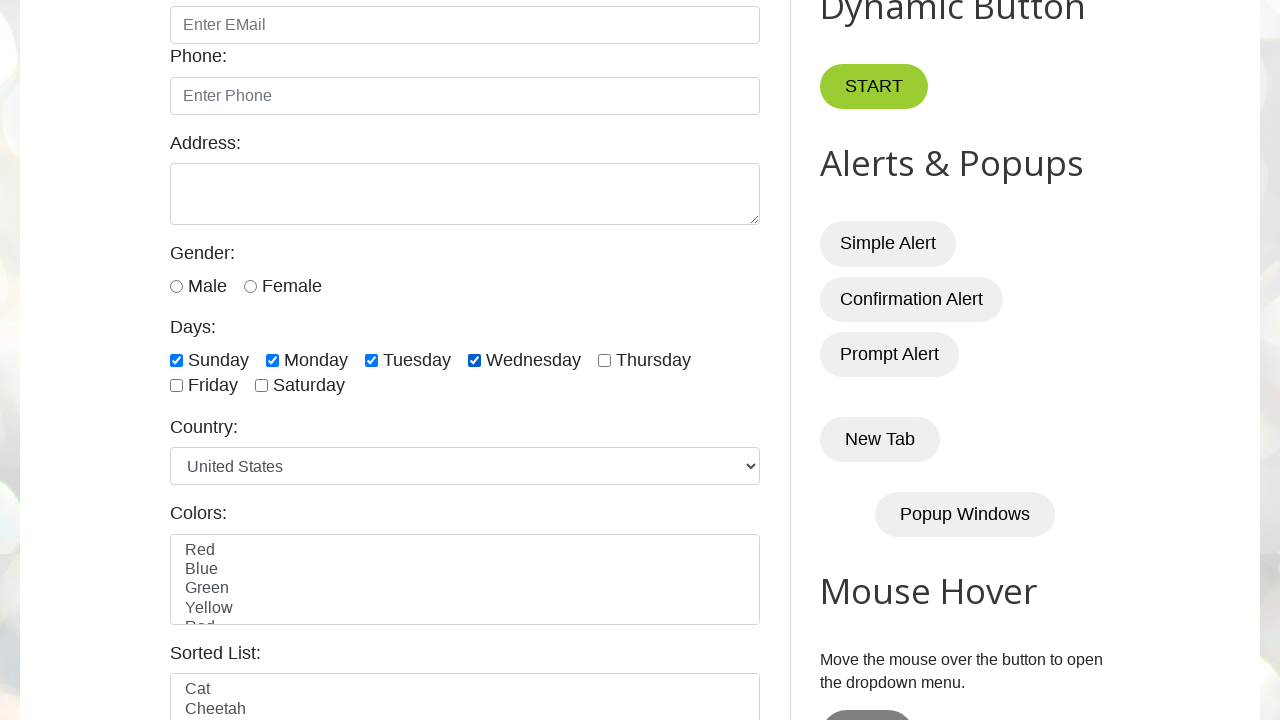

Clicked checkbox 5 of 7 to select day at (604, 360) on xpath=//input[contains(@id,'day')] >> nth=4
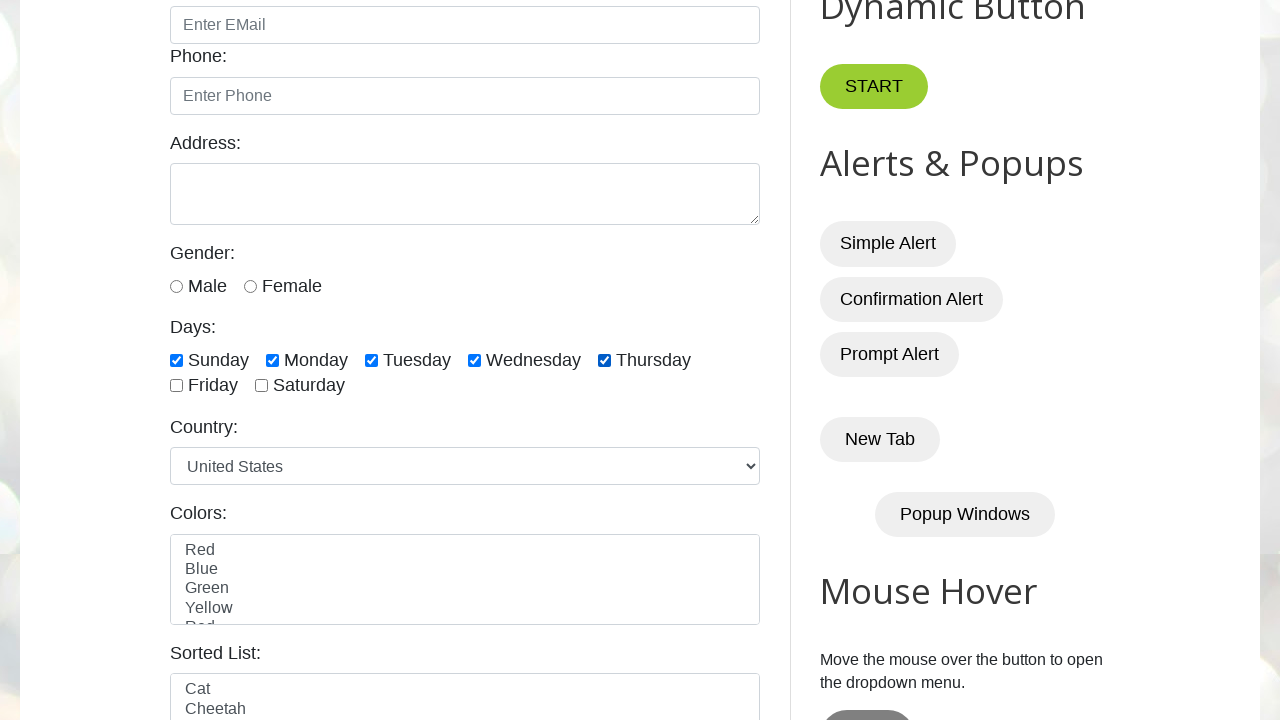

Clicked checkbox 6 of 7 to select day at (176, 386) on xpath=//input[contains(@id,'day')] >> nth=5
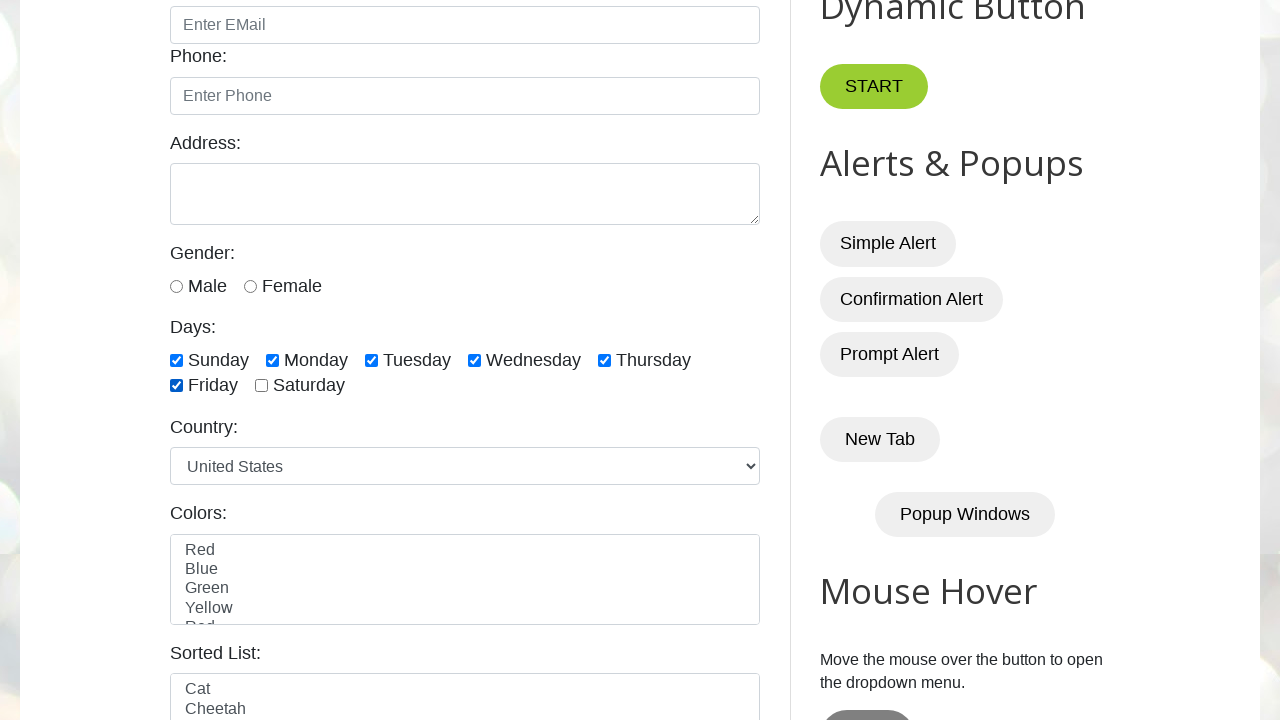

Clicked checkbox 7 of 7 to select day at (262, 386) on xpath=//input[contains(@id,'day')] >> nth=6
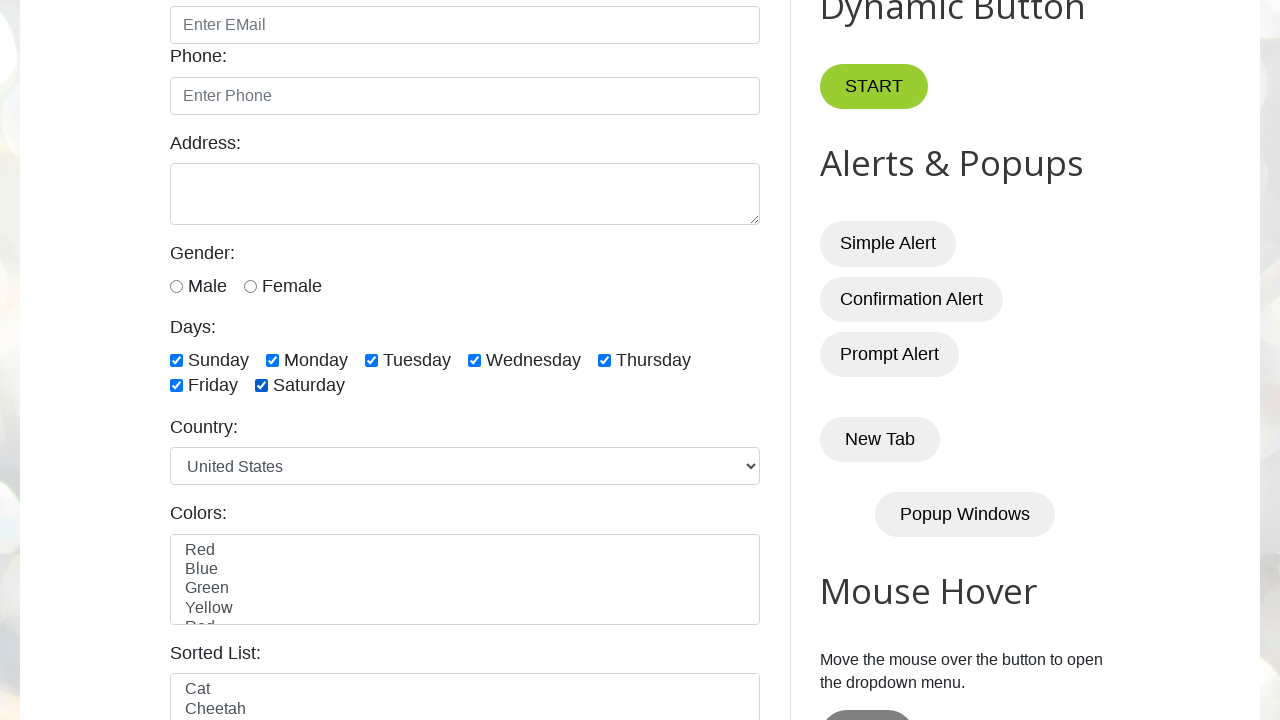

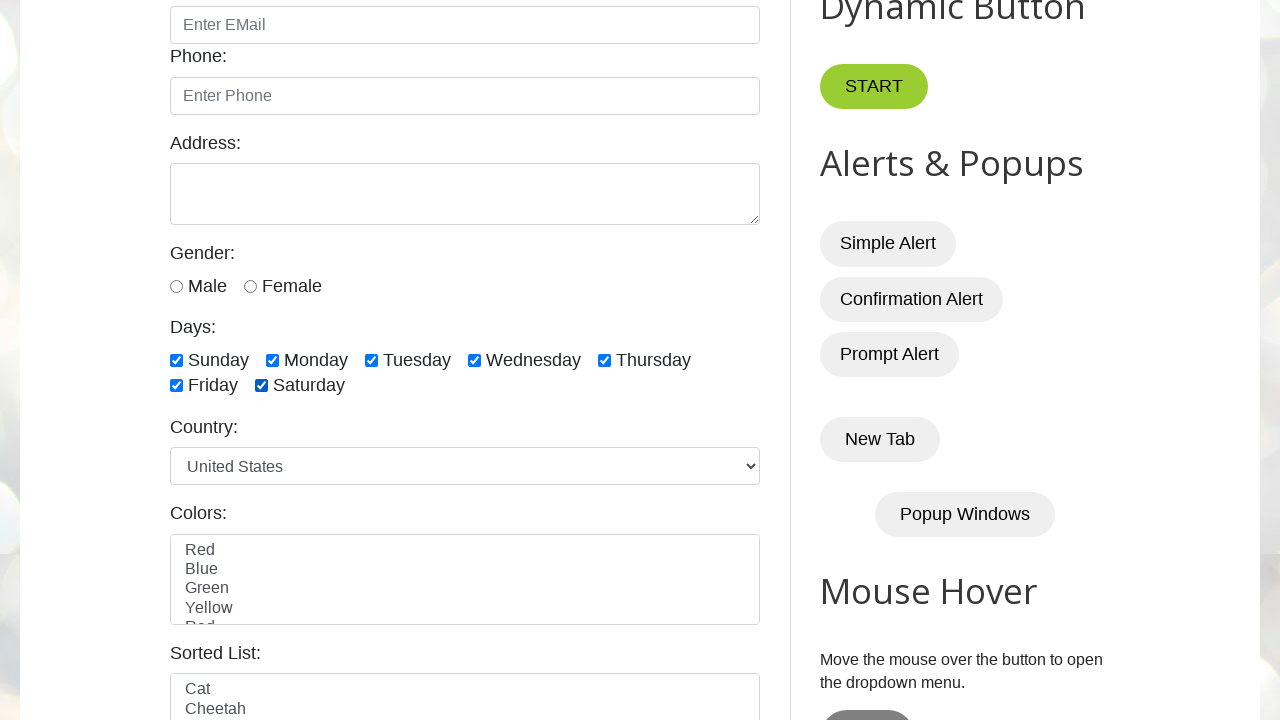